Tests sorting the Due column in ascending order using semantic class attributes on table2, demonstrating more maintainable locators.

Starting URL: http://the-internet.herokuapp.com/tables

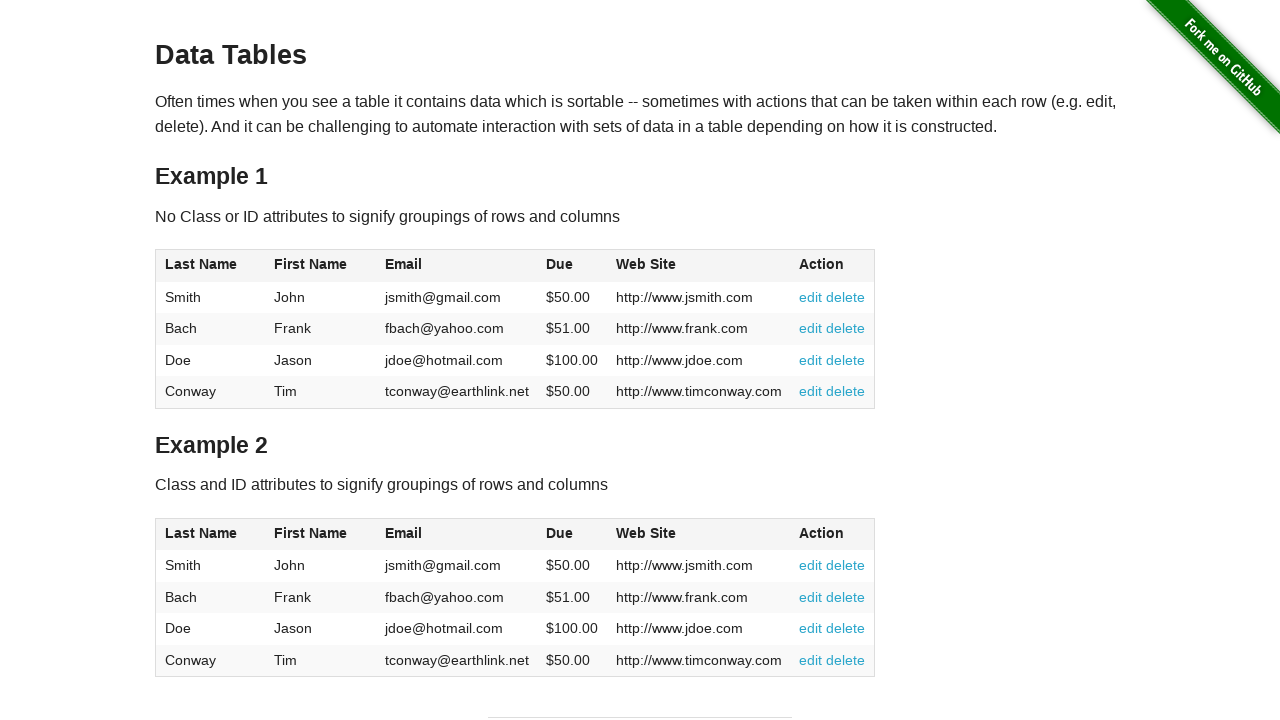

Clicked the Due column header in table2 to sort in ascending order at (560, 533) on #table2 thead .dues
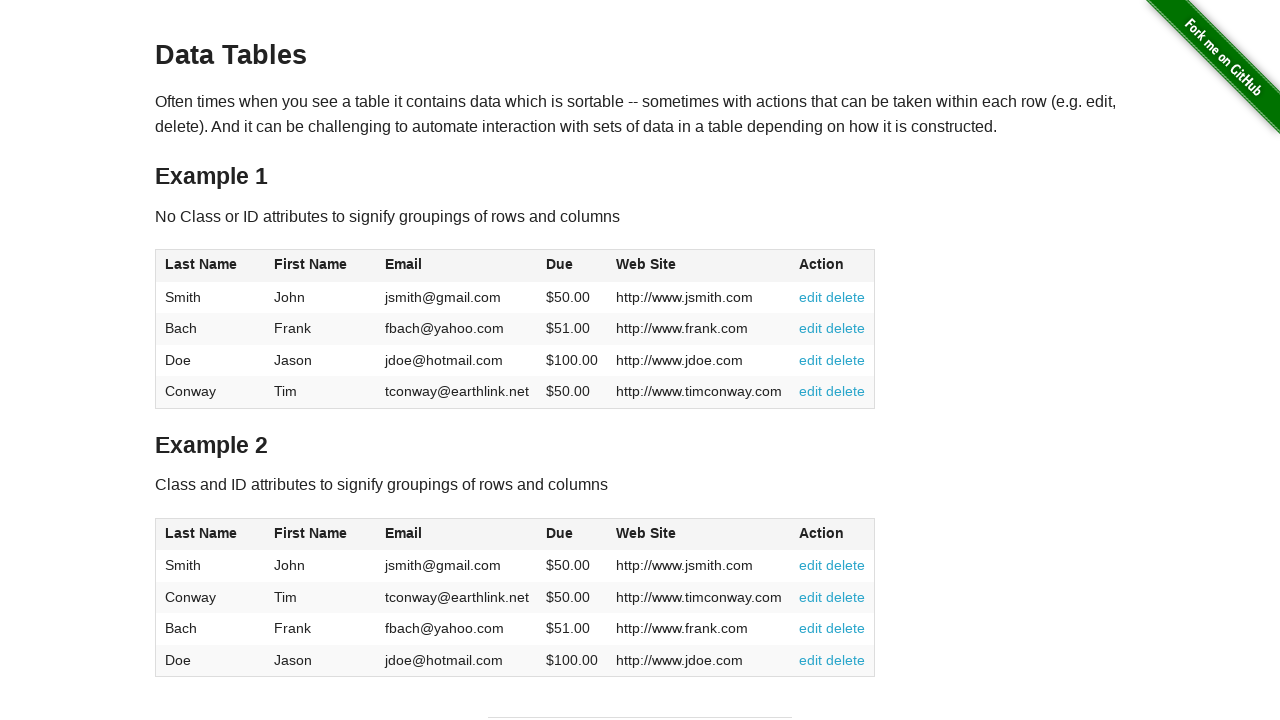

Verified that the Due column in table2 is sorted in ascending order
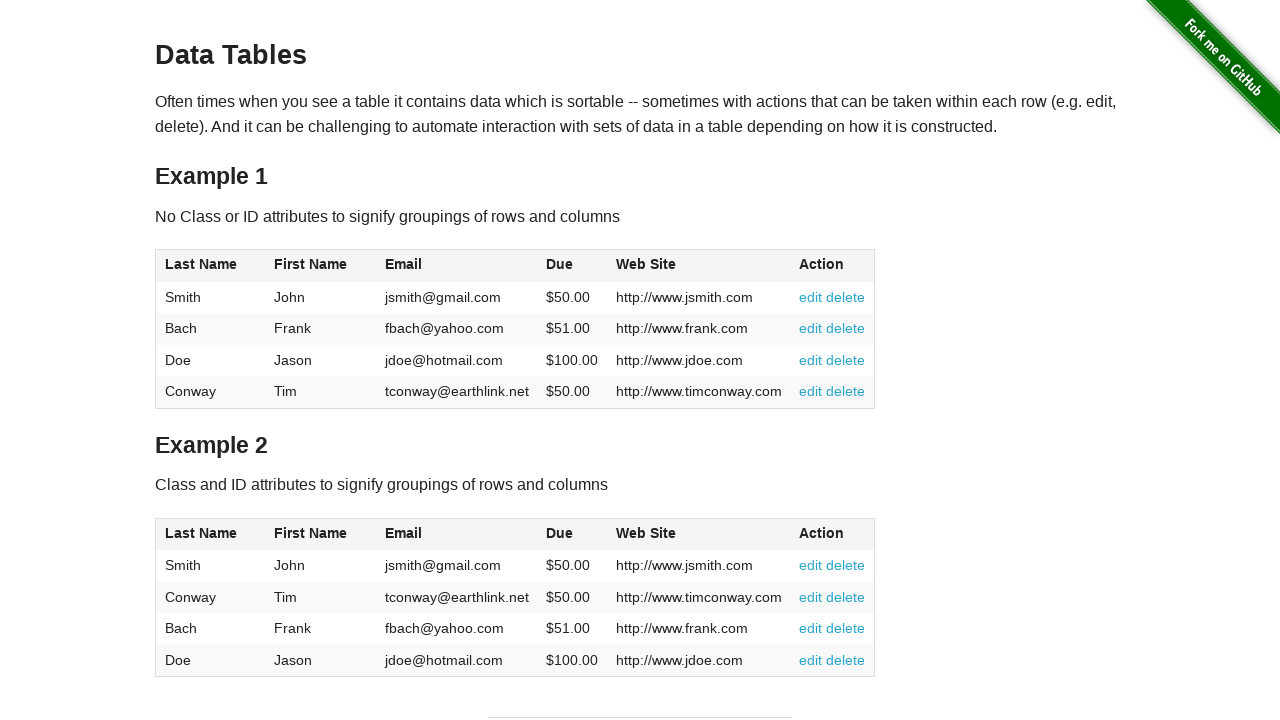

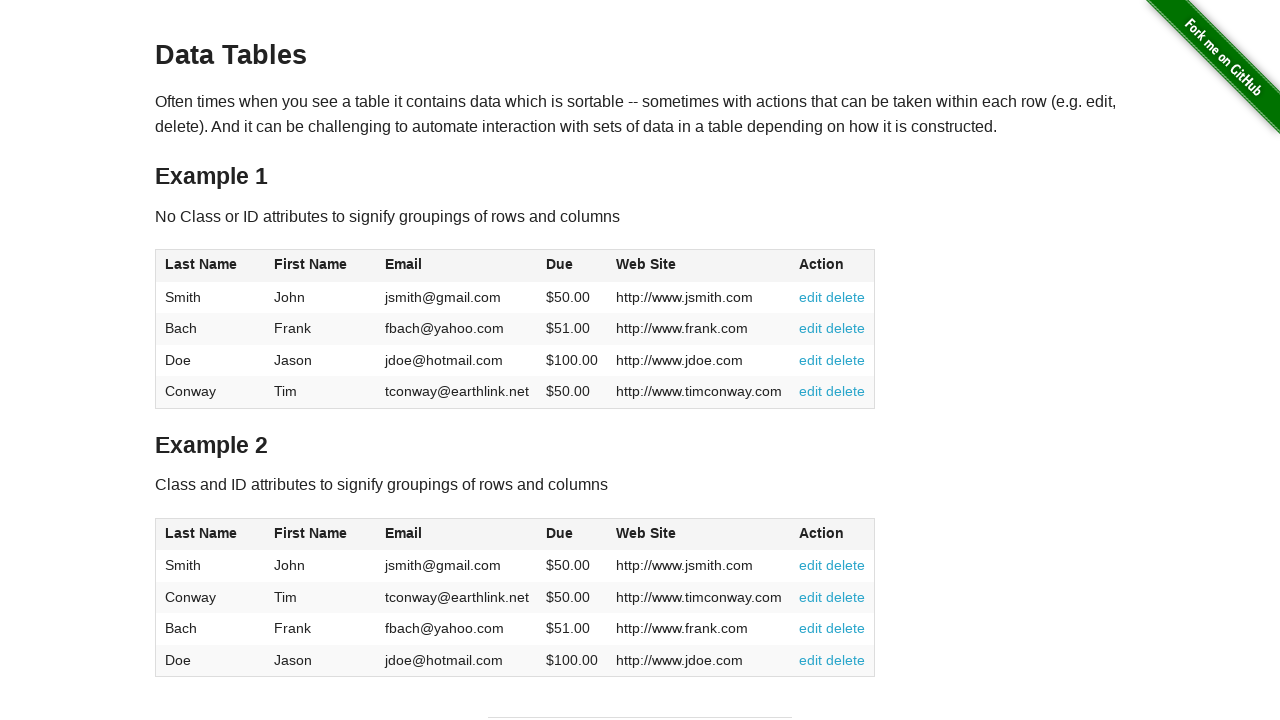